Tests opening a new tab and switching to it by clicking a button

Starting URL: https://demoqa.com/browser-windows

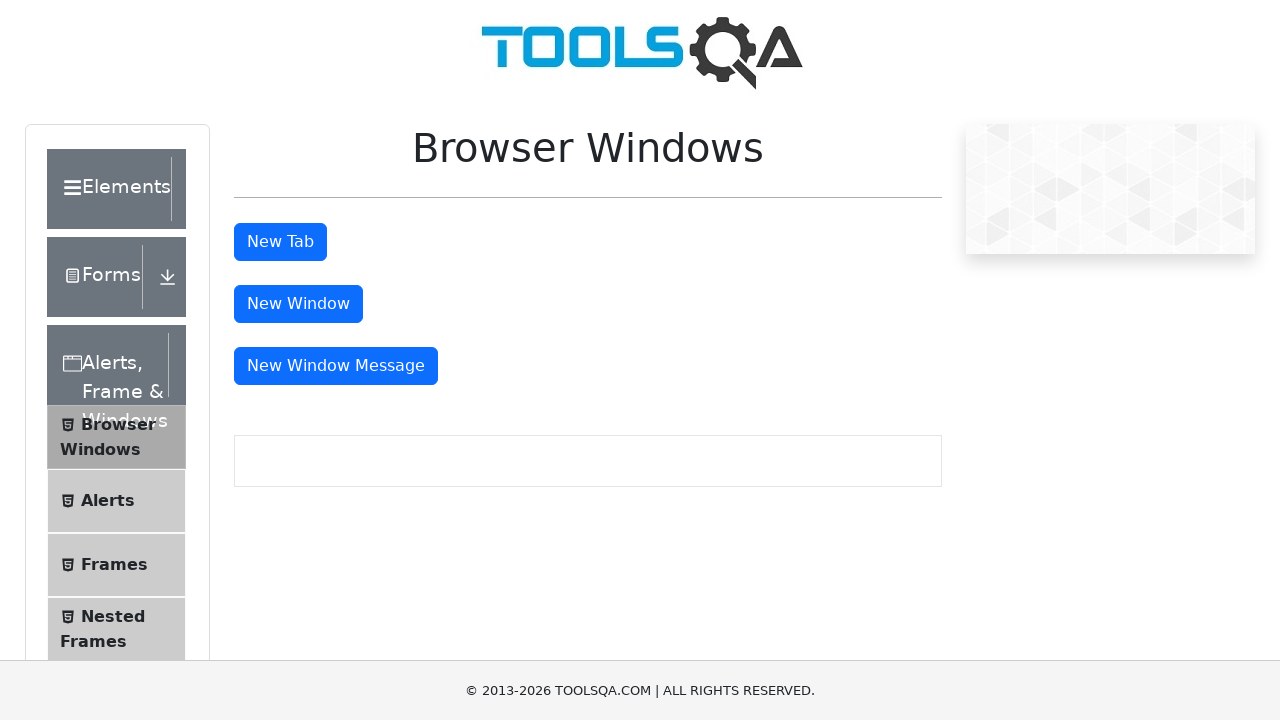

Clicked button to open new tab at (280, 242) on xpath=//button[@id='tabButton']
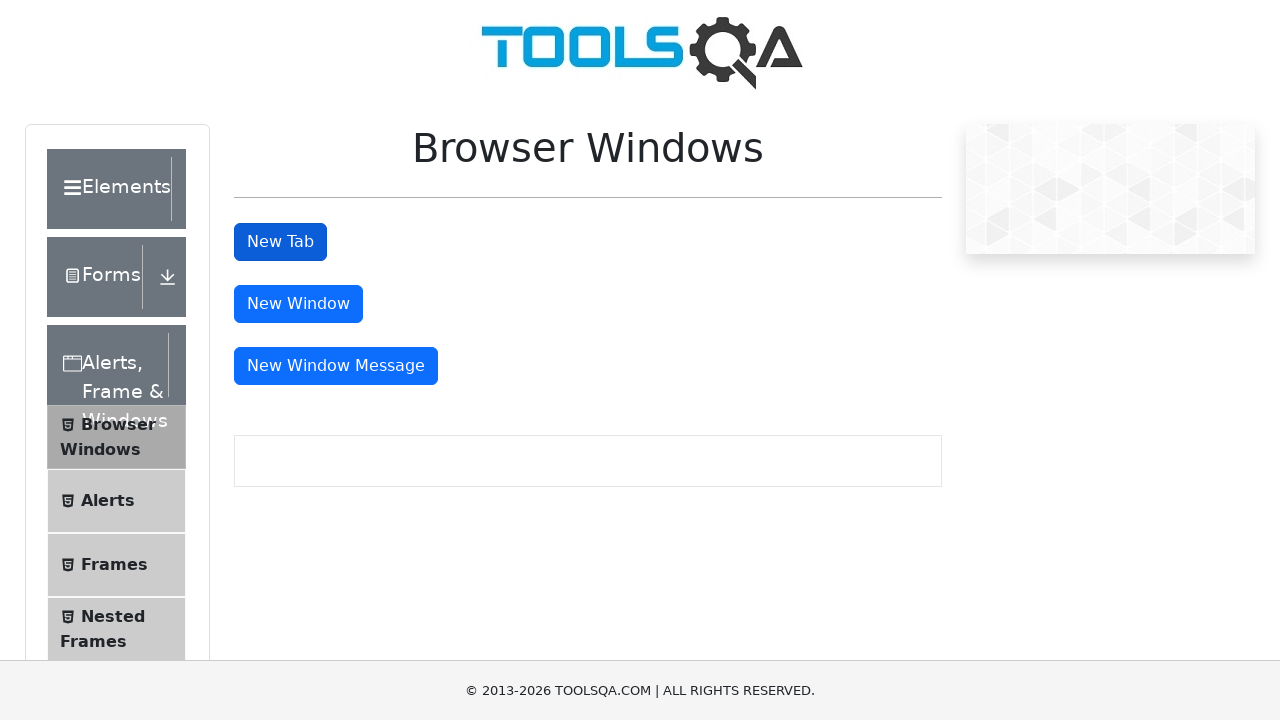

New tab opened and context captured
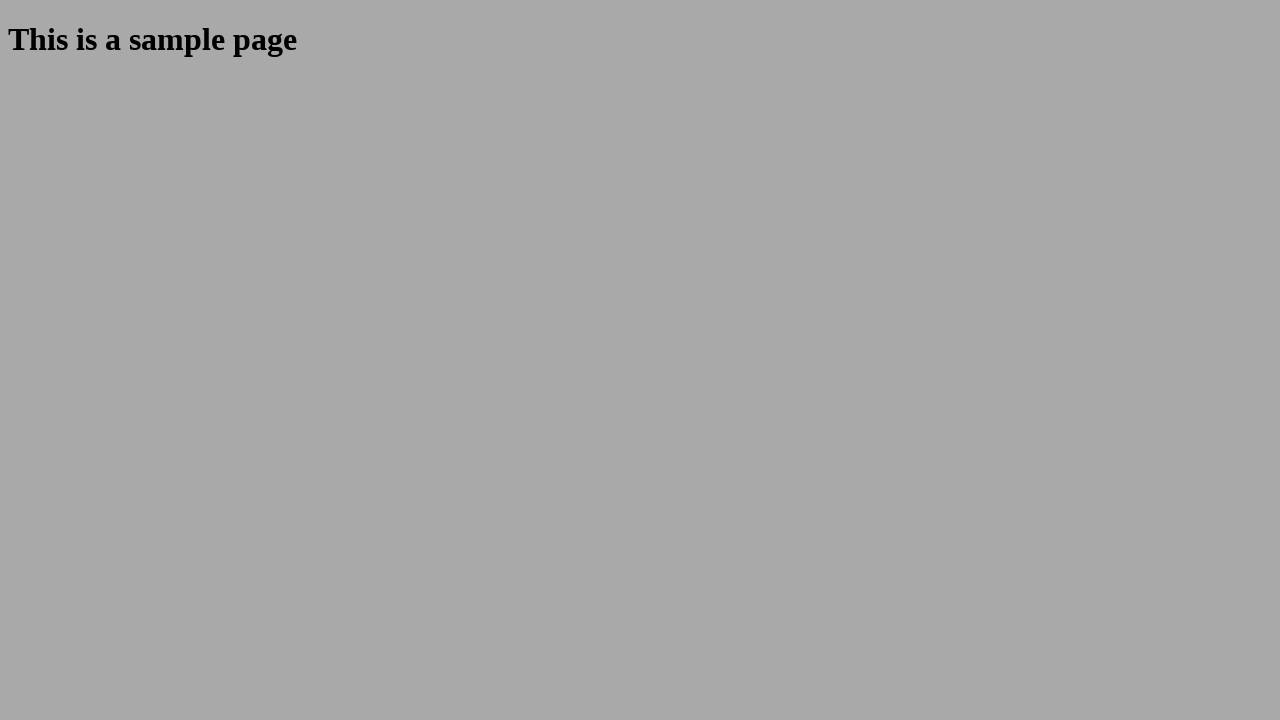

New page loaded completely
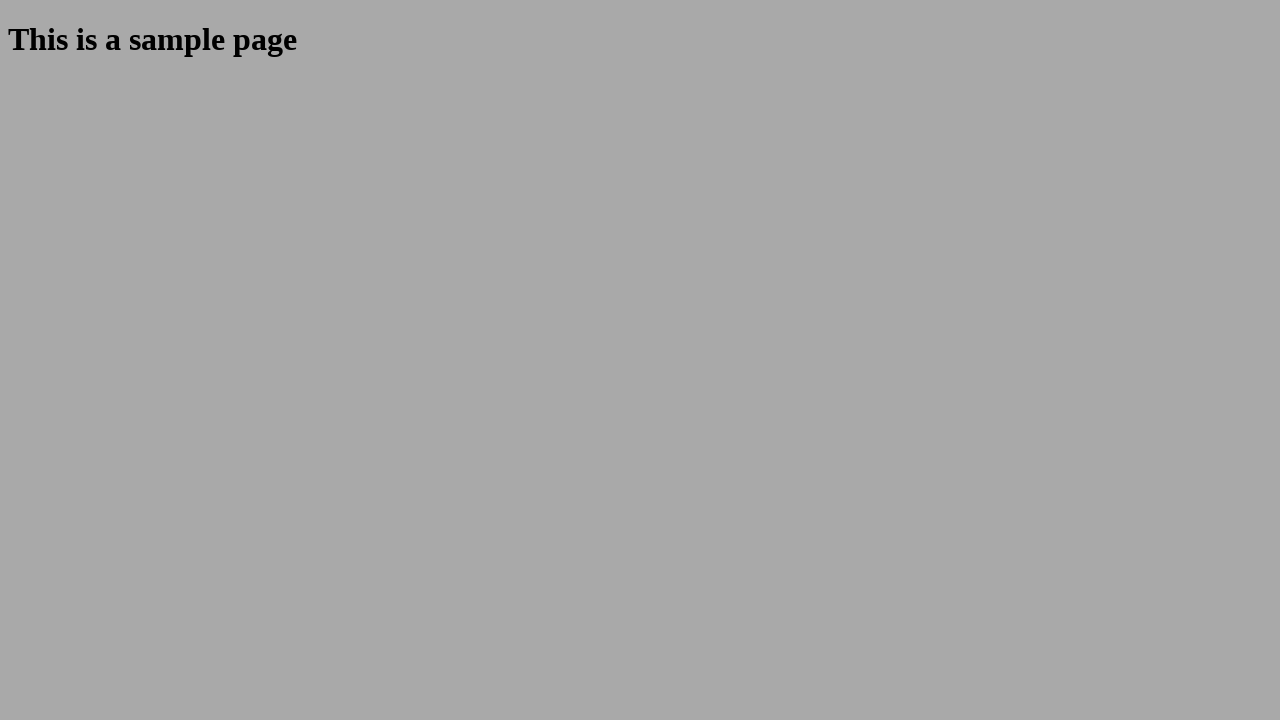

Clicked sample heading element in new tab at (640, 40) on xpath=//h1[@id='sampleHeading']
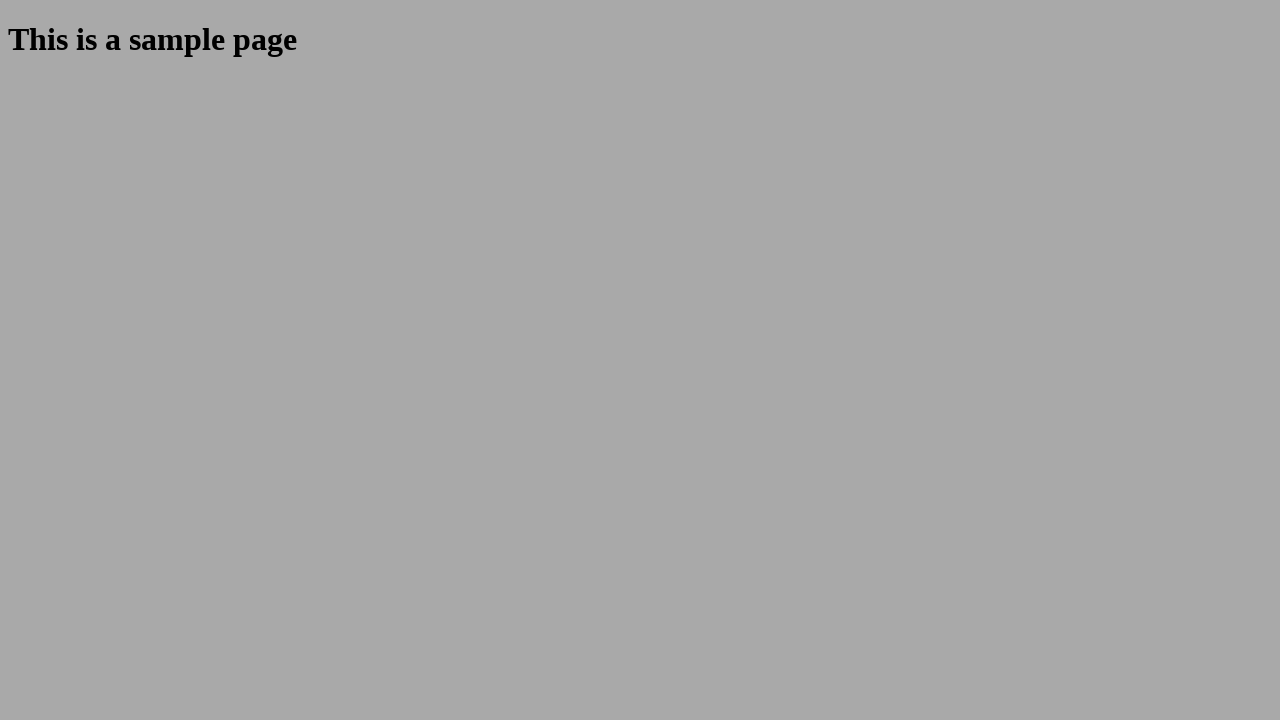

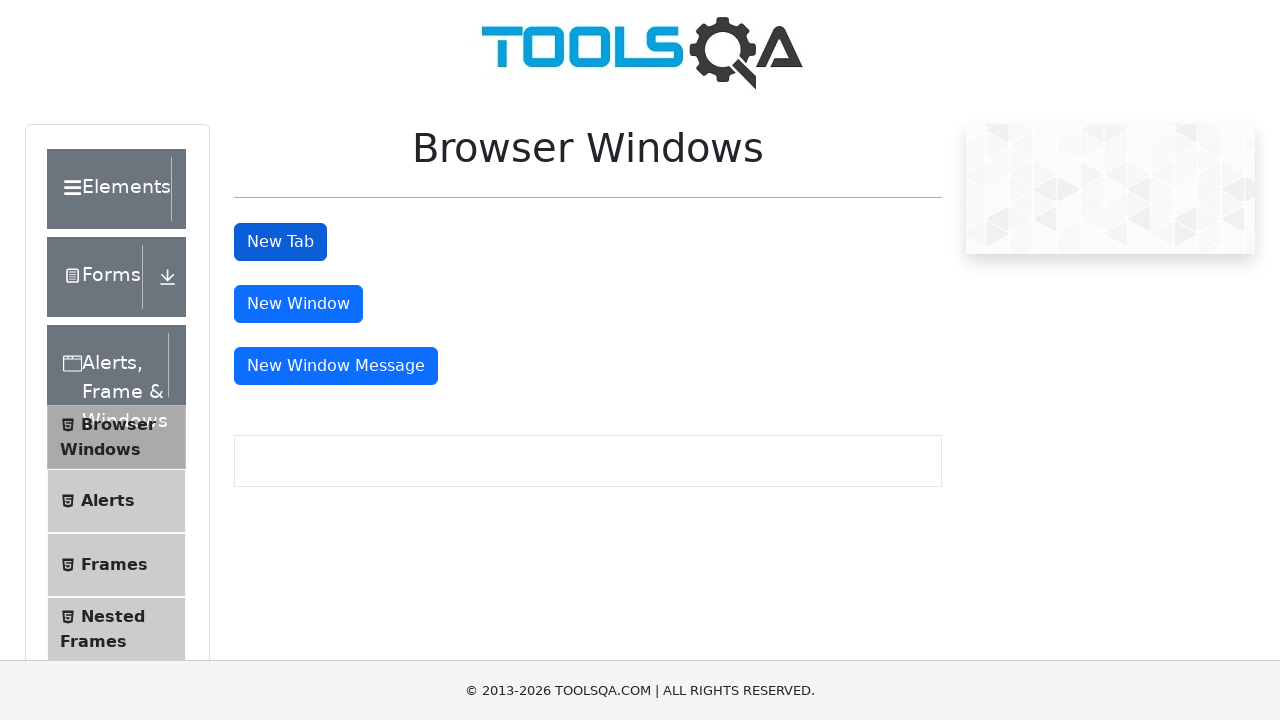